Tests select menu functionality by selecting options from dropdown menus using value and visible text selectors

Starting URL: https://demoqa.com/select-menu

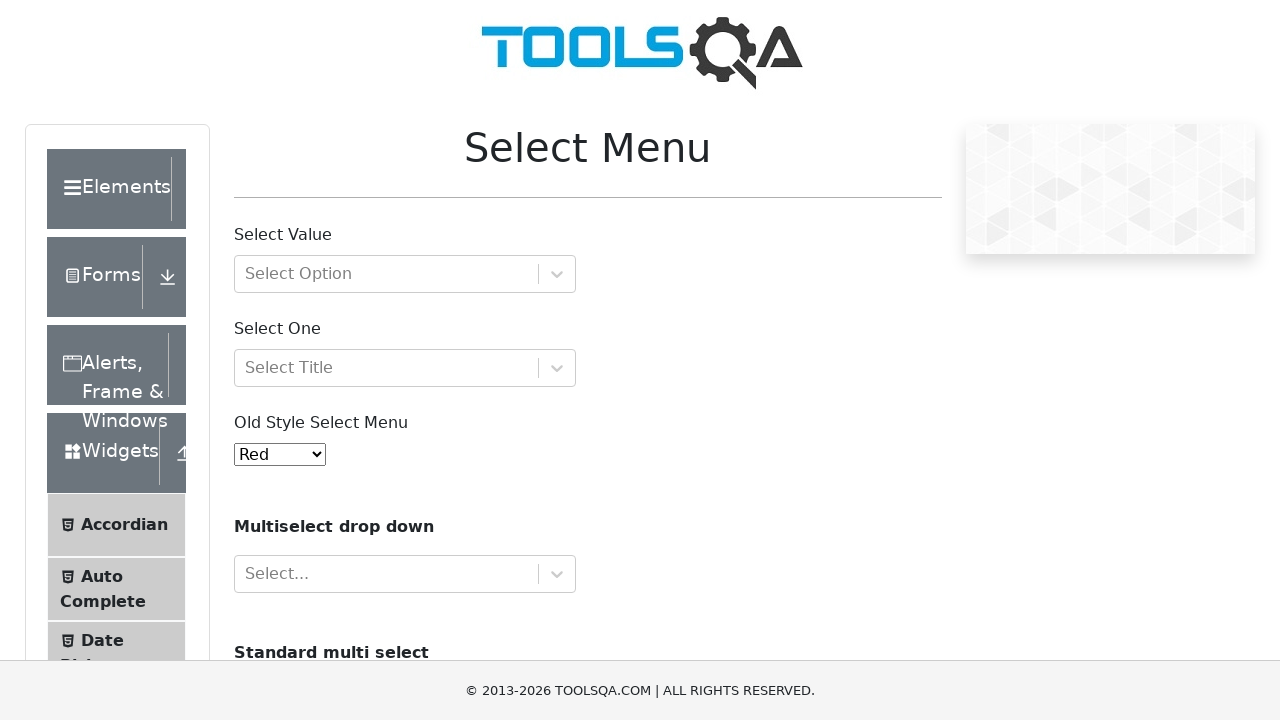

Selected 'White' from old style select menu by value (6) on select#oldSelectMenu
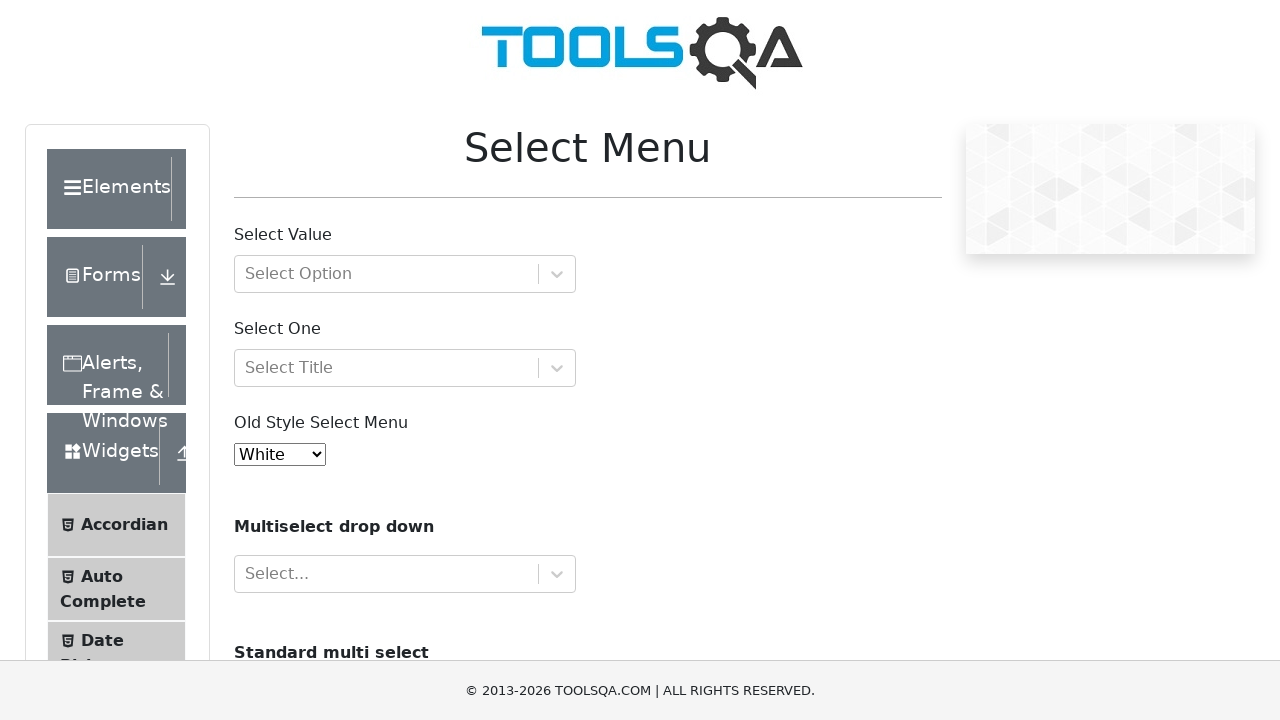

Selected 'Green' from old style select menu by visible text on select#oldSelectMenu
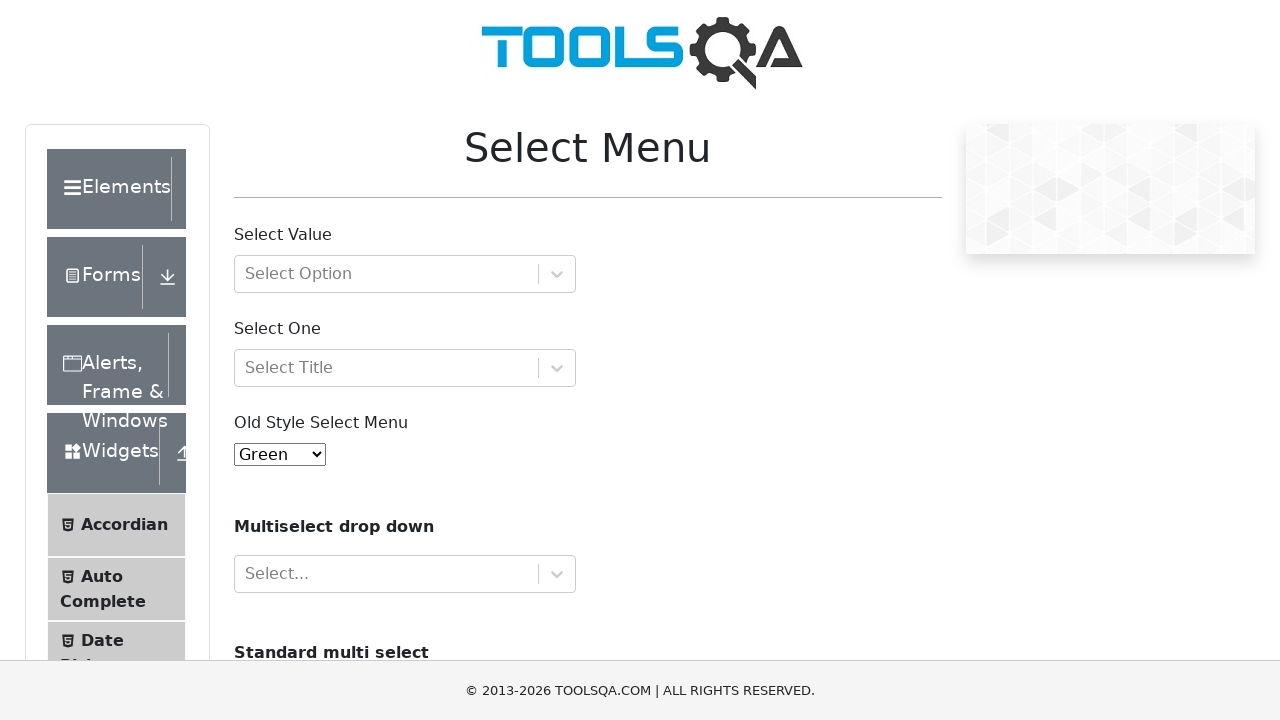

Selected 'Volvo' from multi-select cars dropdown on select[name='cars']
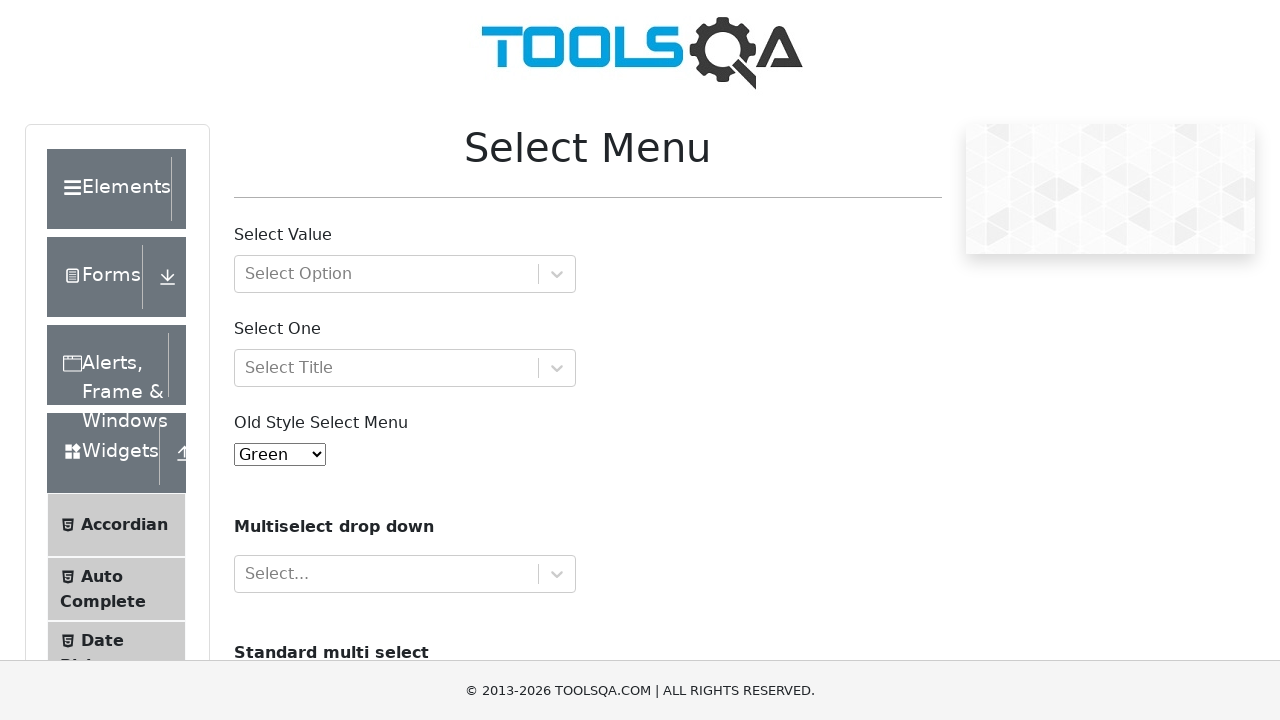

Selected 'Audi' from multi-select cars dropdown on select[name='cars']
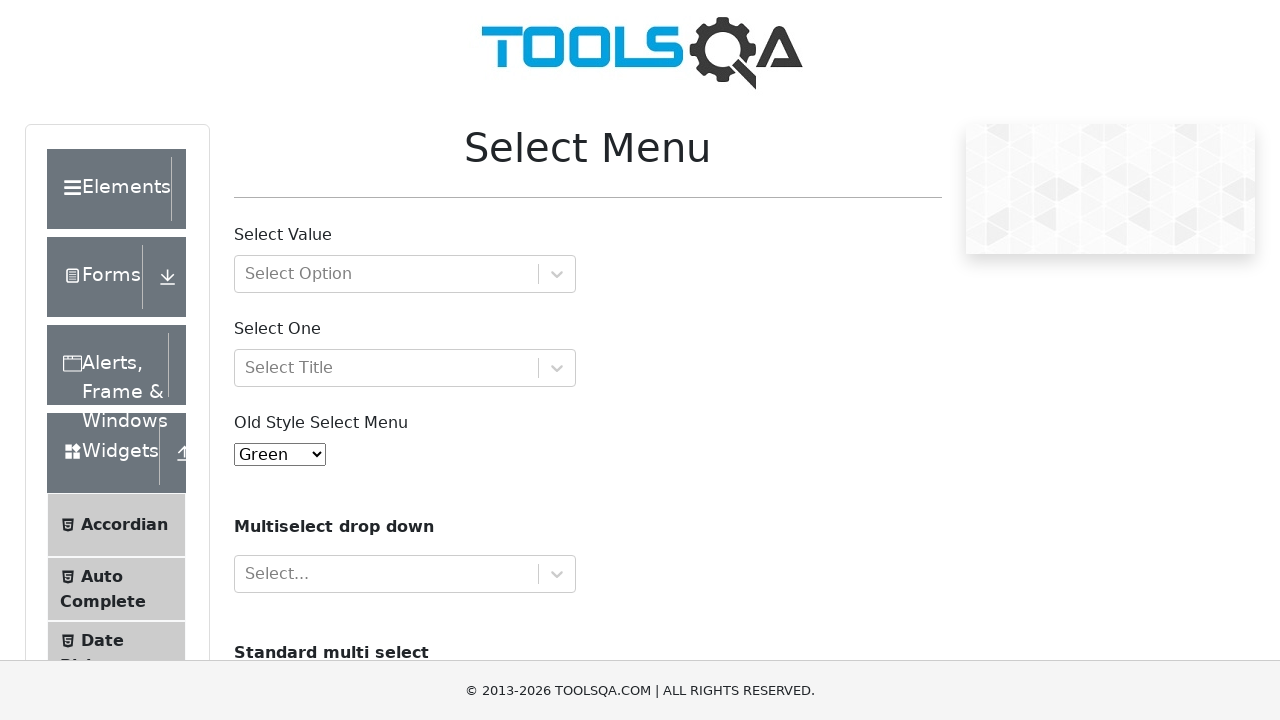

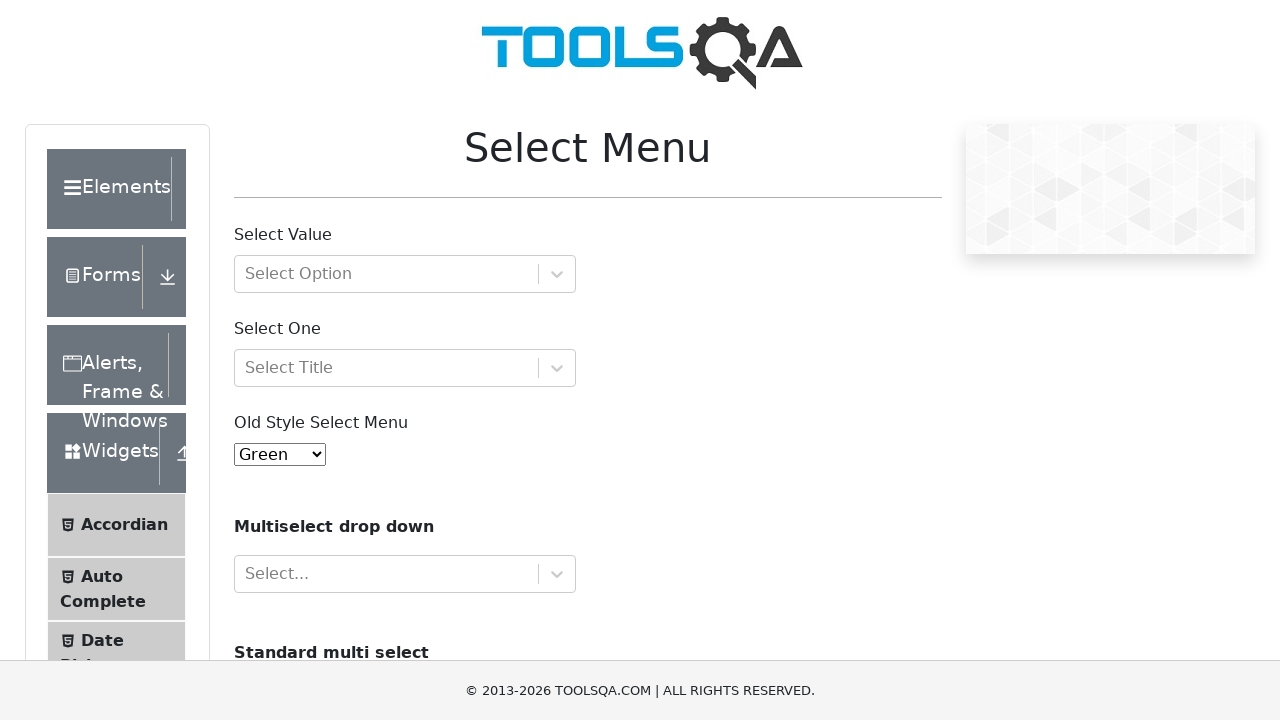